Tests form element visibility and interacts with displayed elements by filling email, selecting age, and entering education text

Starting URL: https://automationfc.github.io/basic-form/index.html

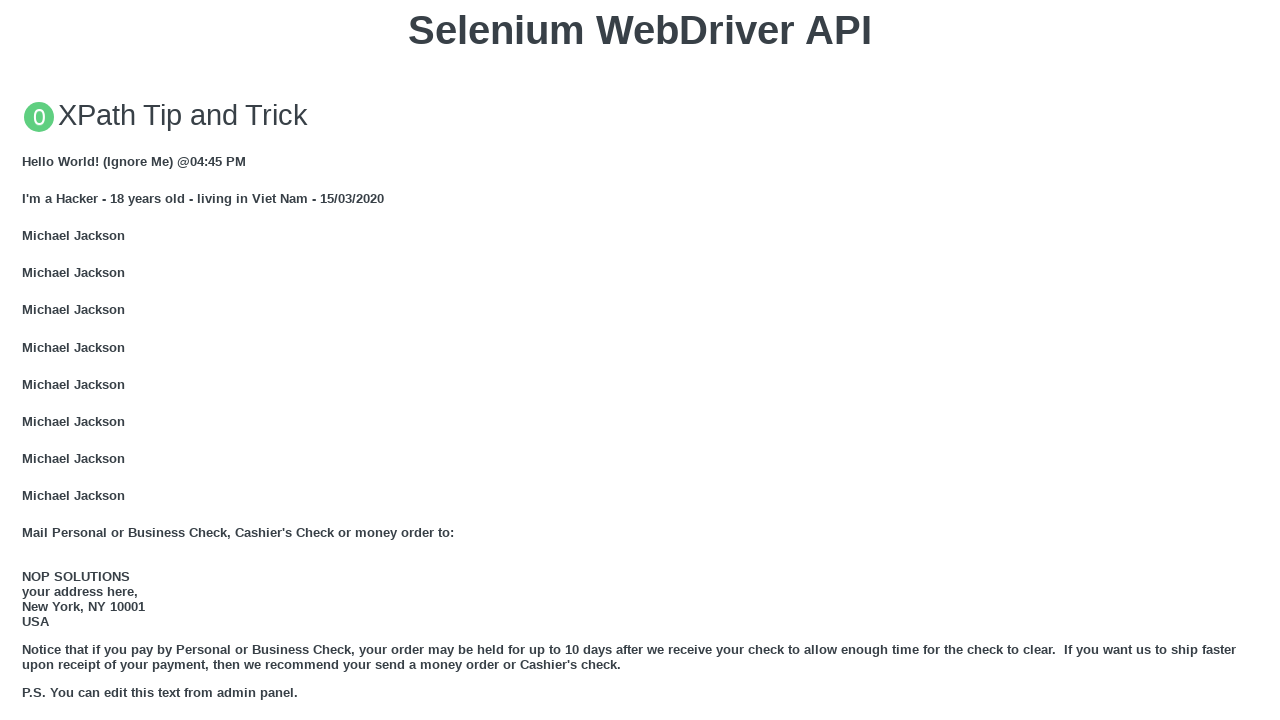

Located email input field
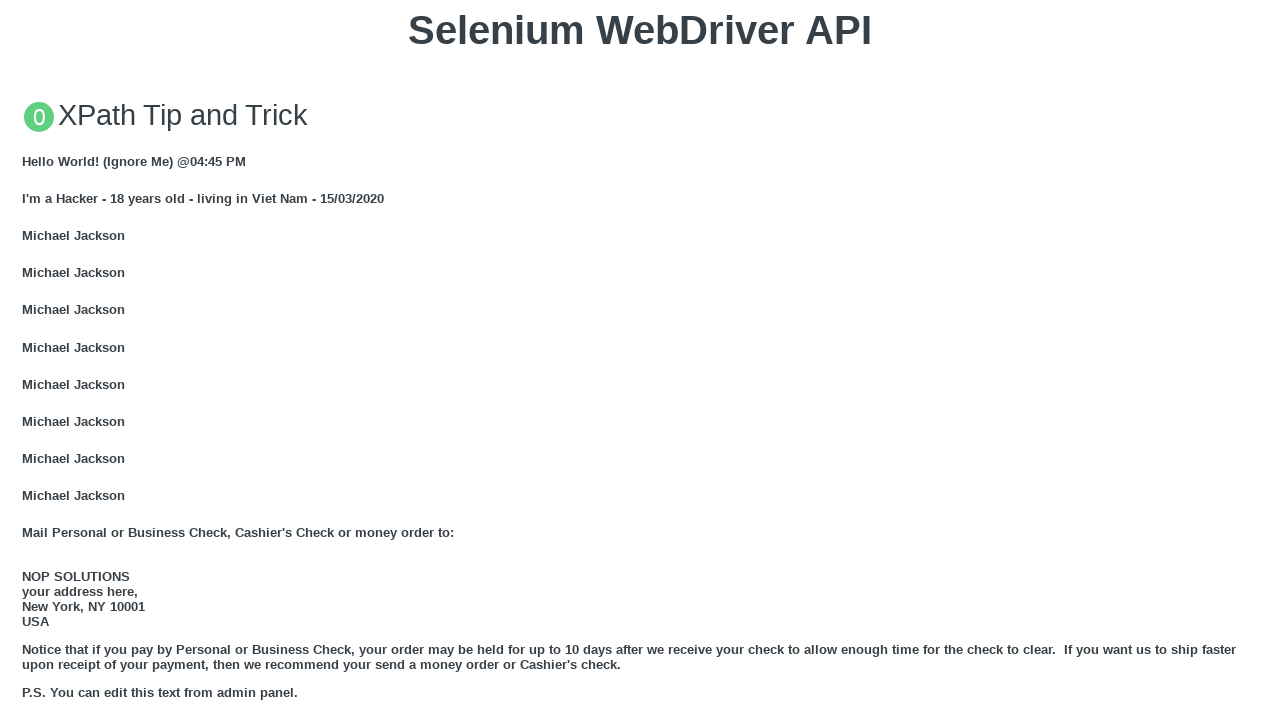

Verified email field is visible
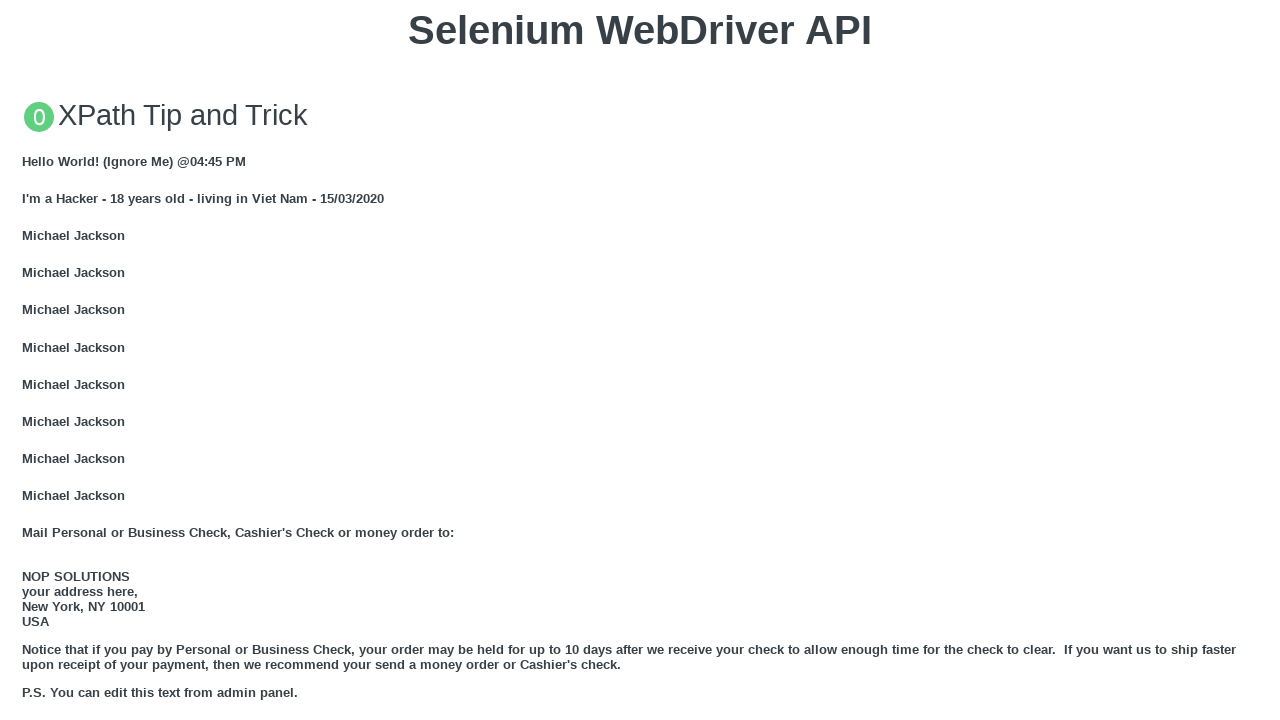

Filled email field with 'Automation testing' on //input[@id='mail']
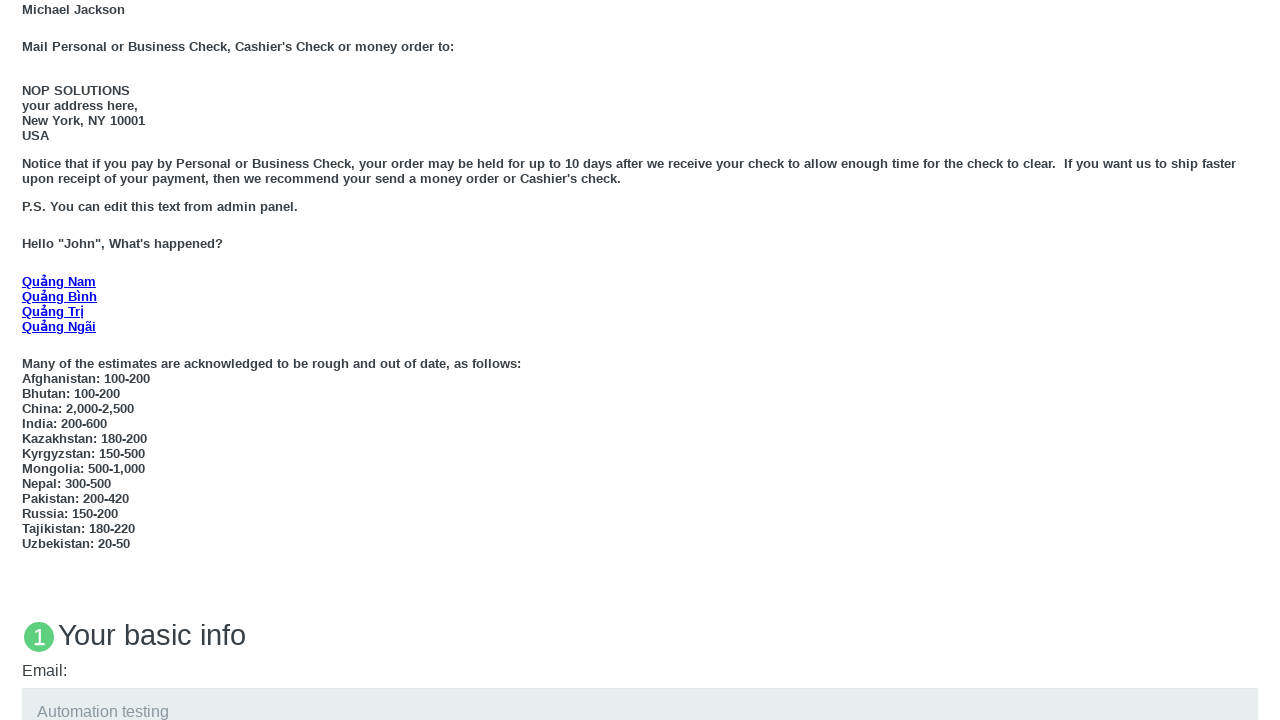

Located age radio button
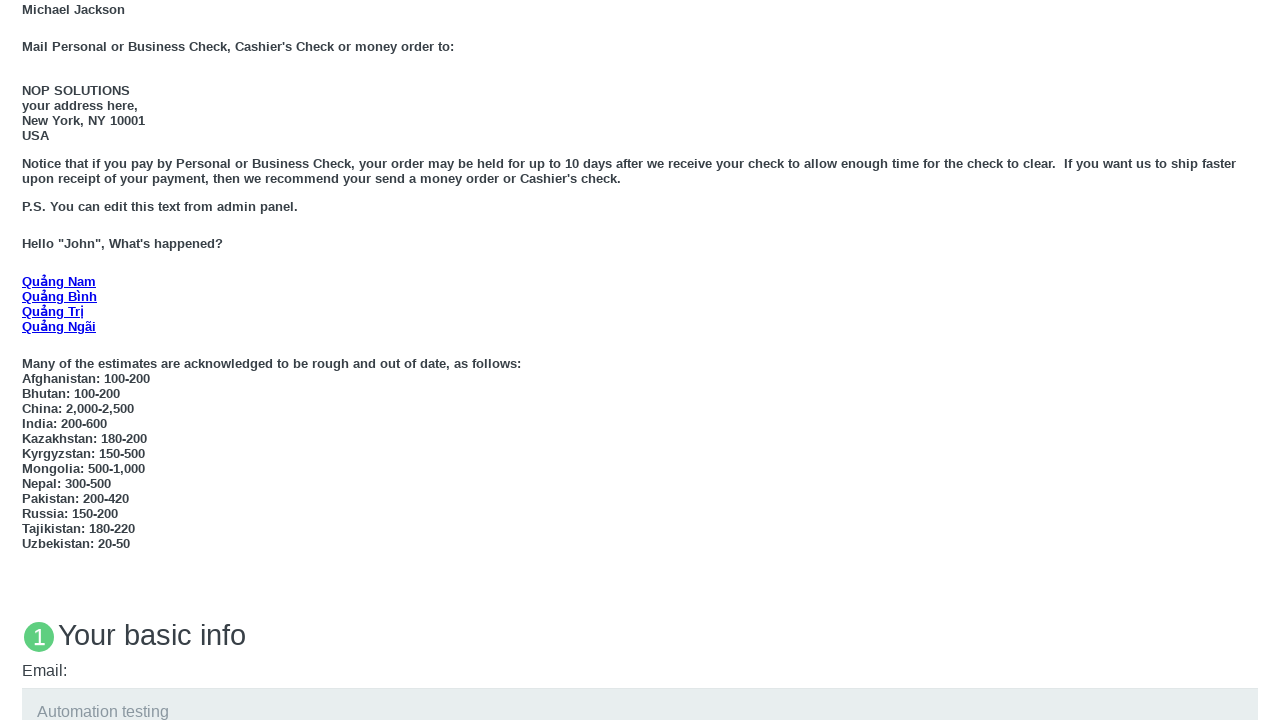

Verified age radio button is visible
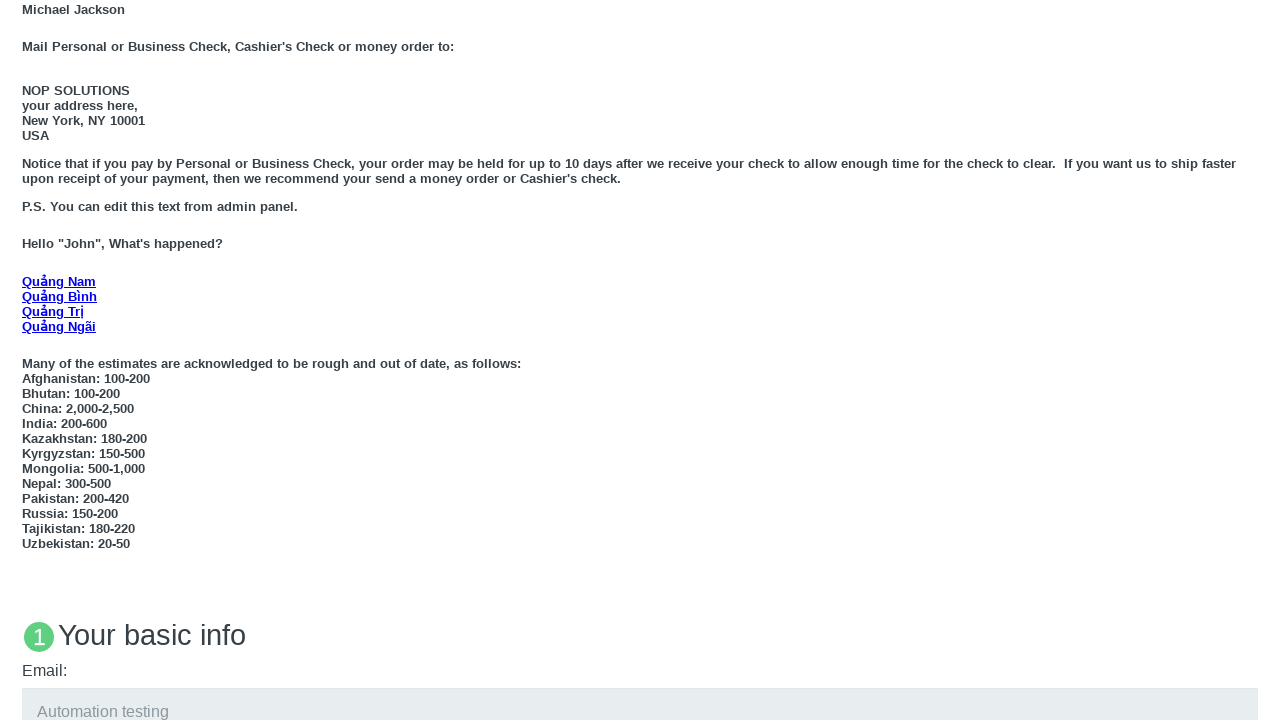

Clicked 'Under 18' age radio button at (28, 360) on xpath=//input[@id='under_18']
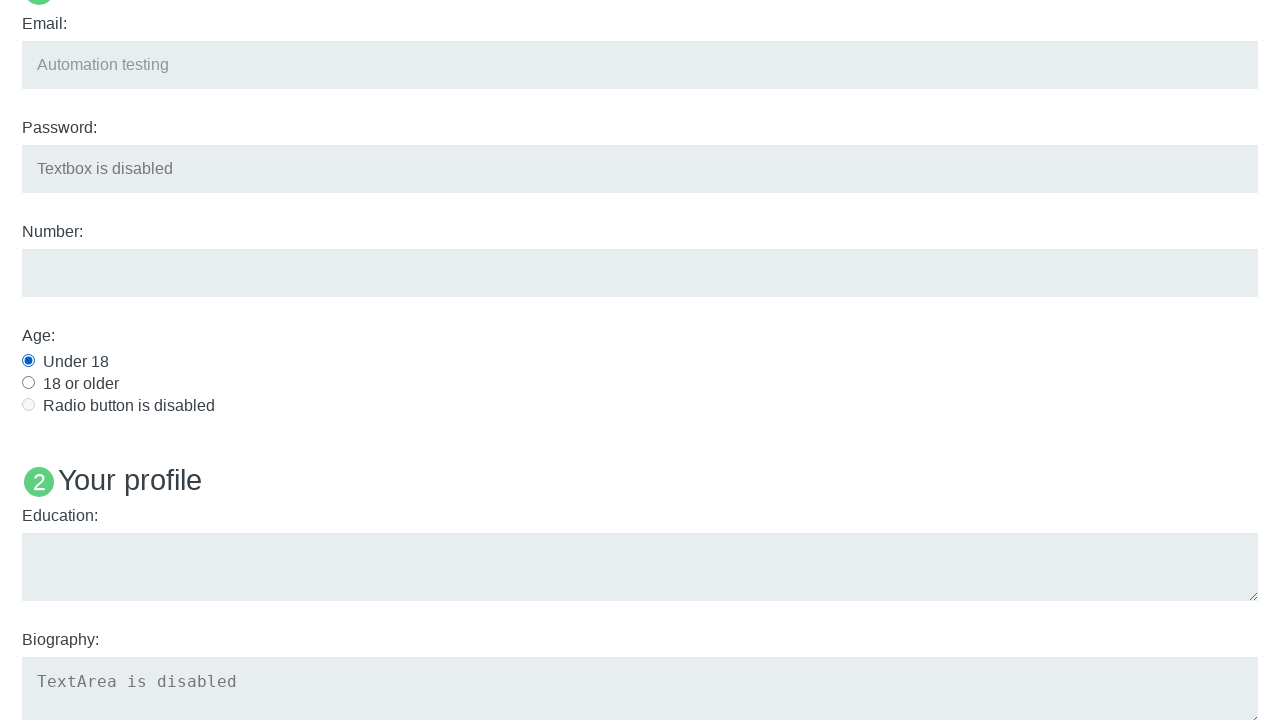

Located education textarea field
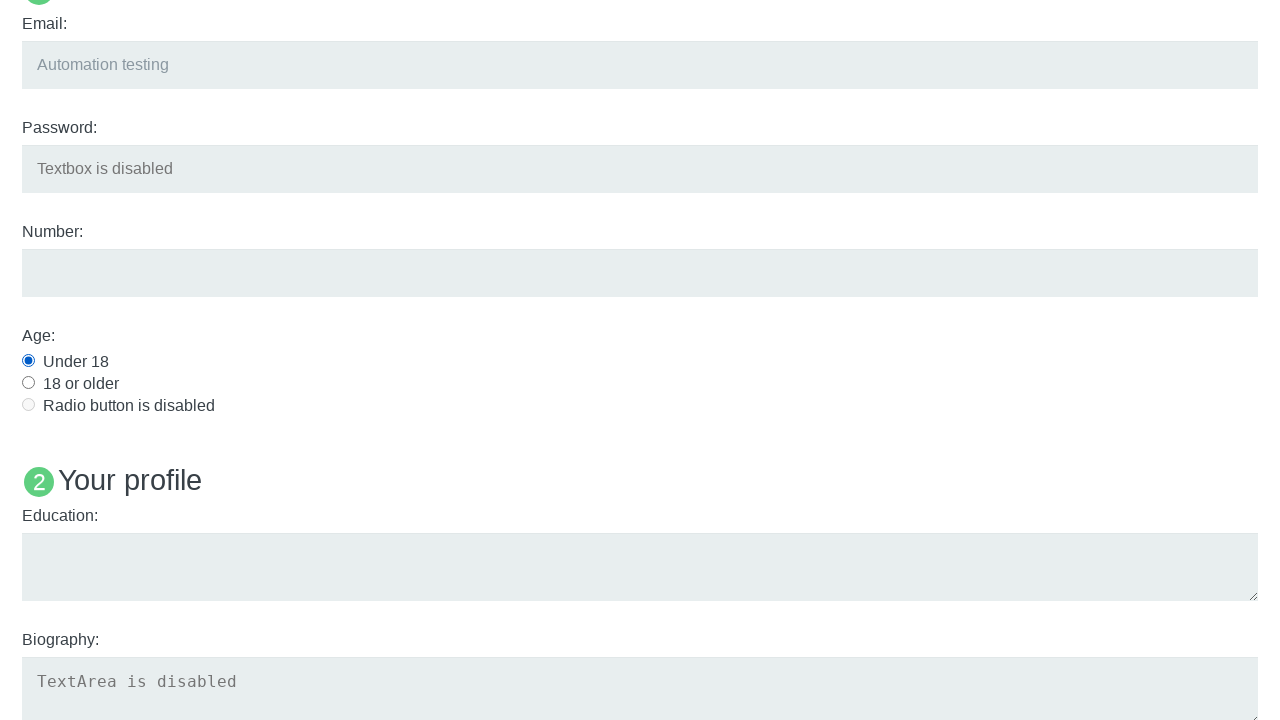

Verified education textarea is visible
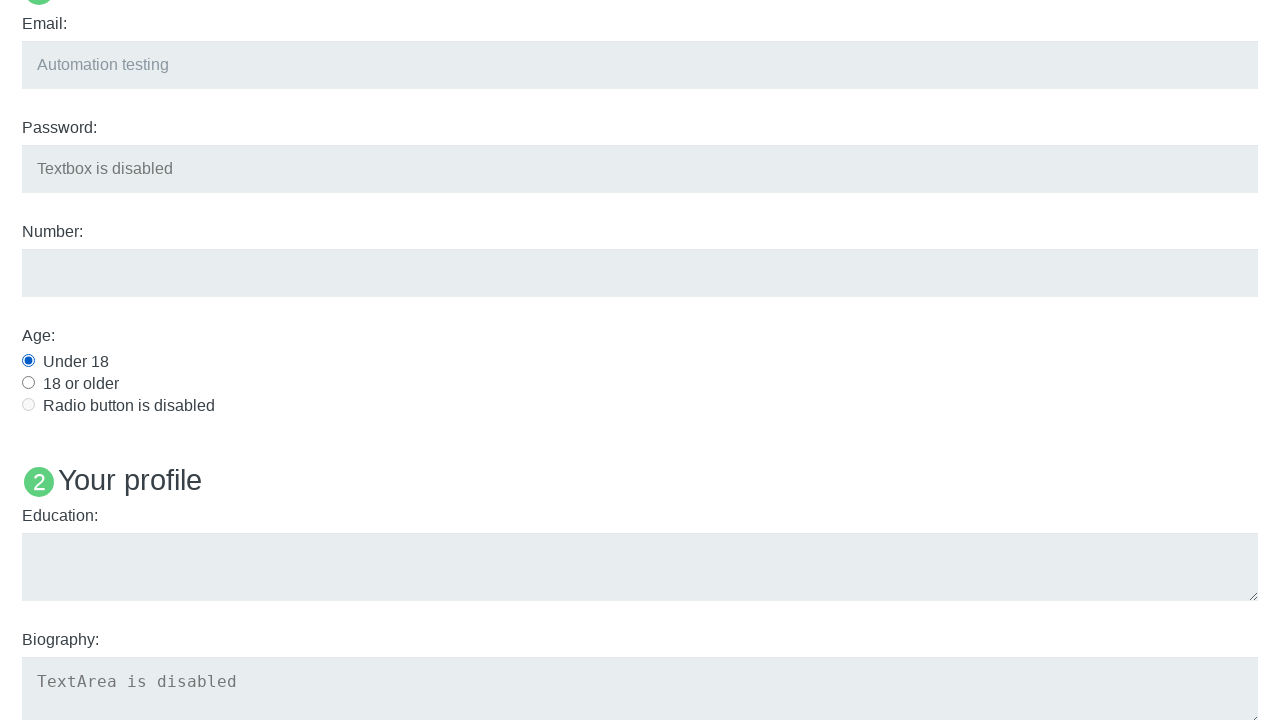

Filled education textarea with 'Automation test cucumber' on //textarea[@id='edu']
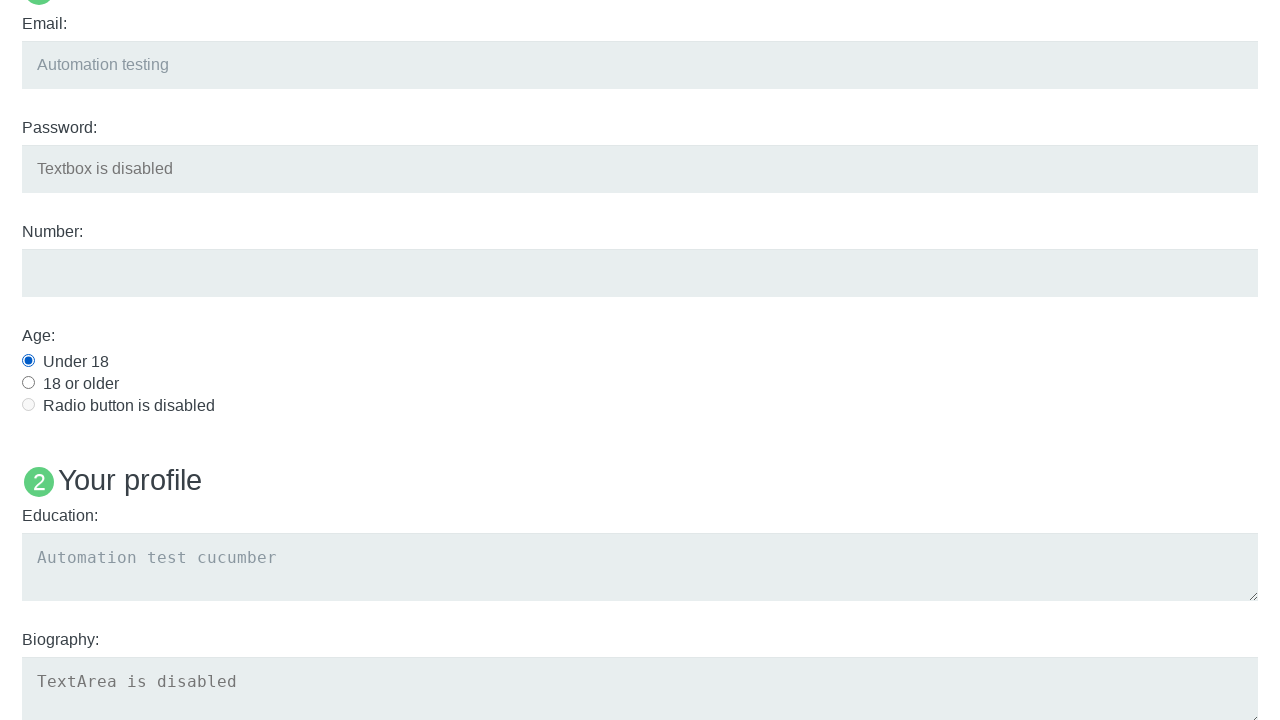

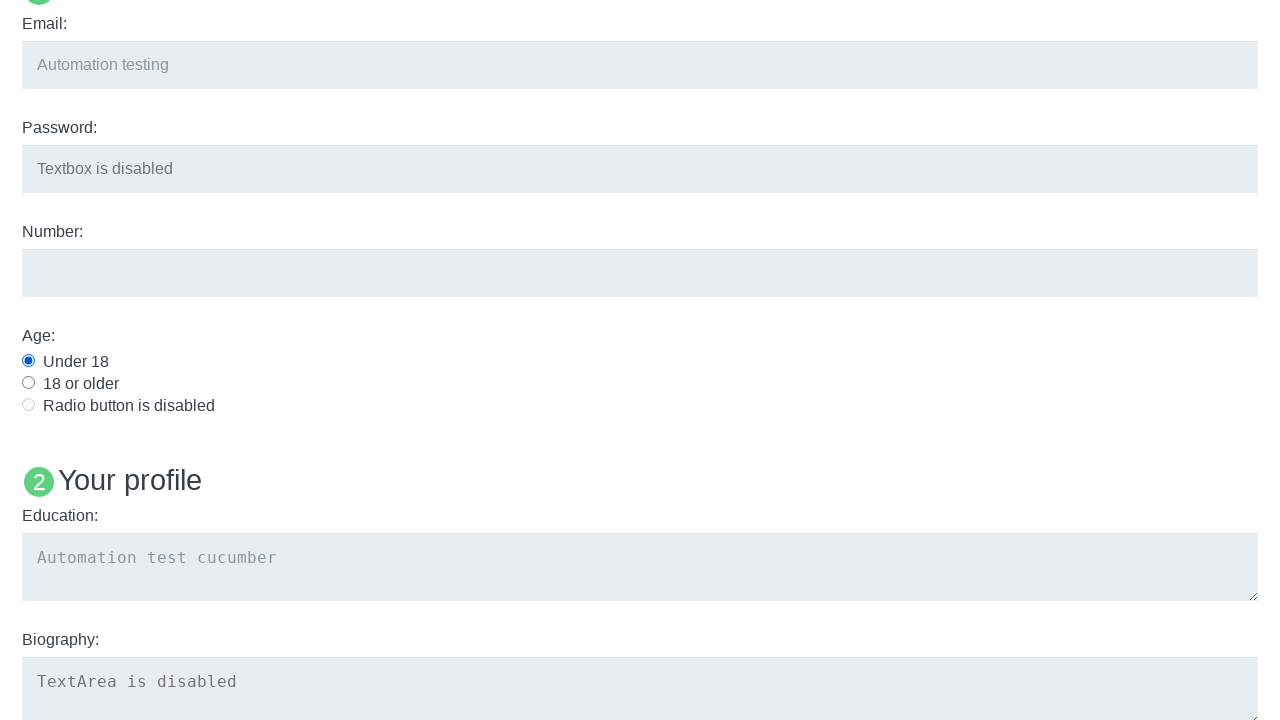